Tests e-commerce flow by searching for products, adding items to cart, and proceeding through checkout

Starting URL: https://rahulshettyacademy.com/seleniumPractise/#/

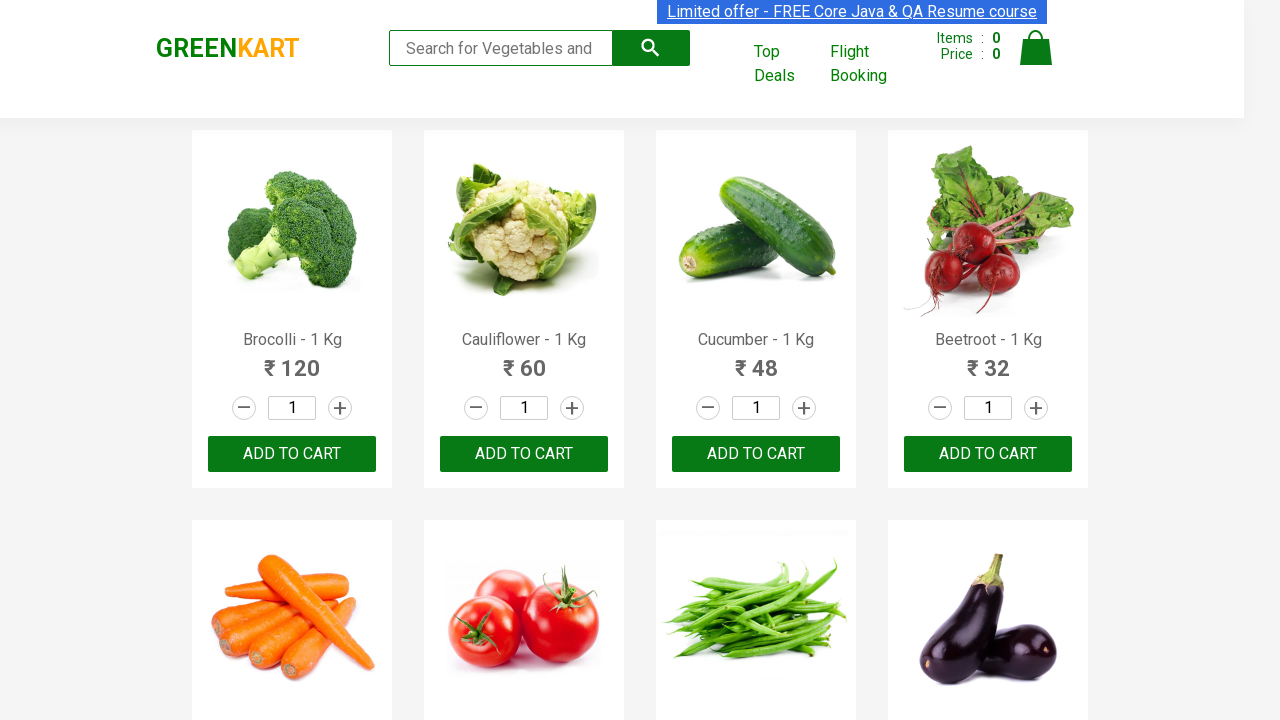

Filled search field with 'ca' to search for products on input.search-keyword
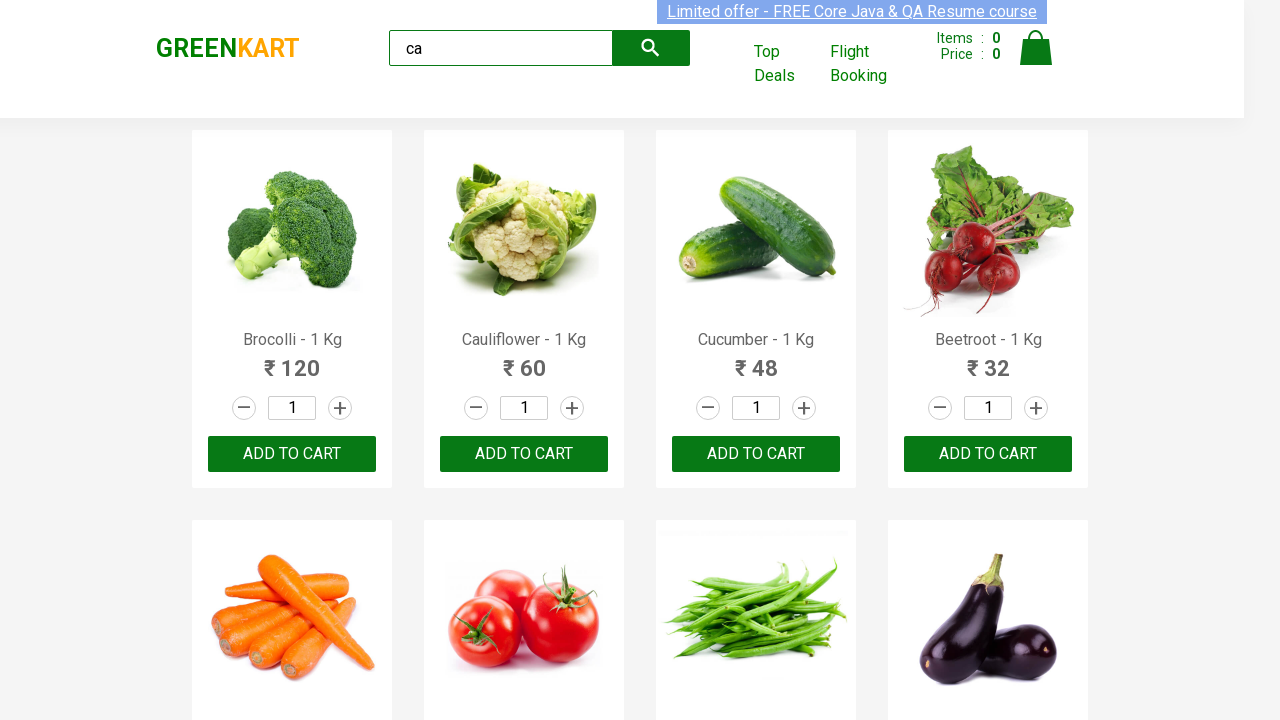

Waited for search results to filter
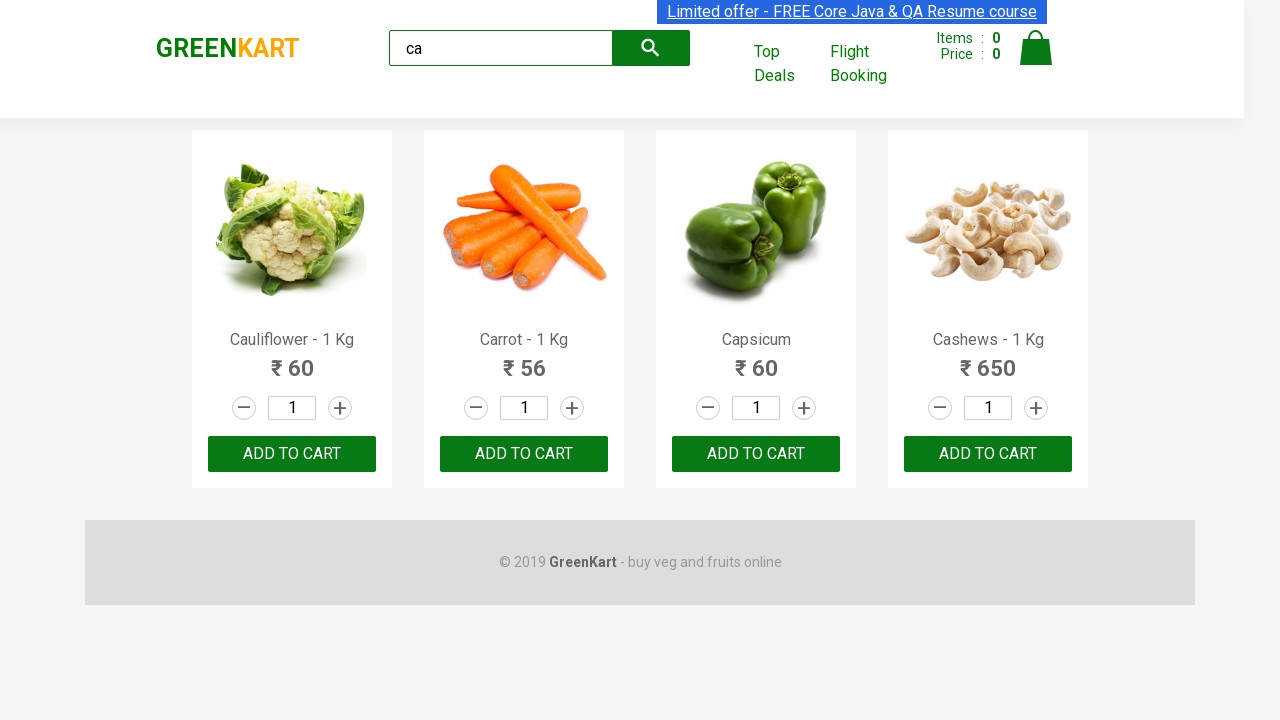

Added third product to cart at (756, 454) on .products .product >> nth=2 >> internal:text="ADD TO CART"i
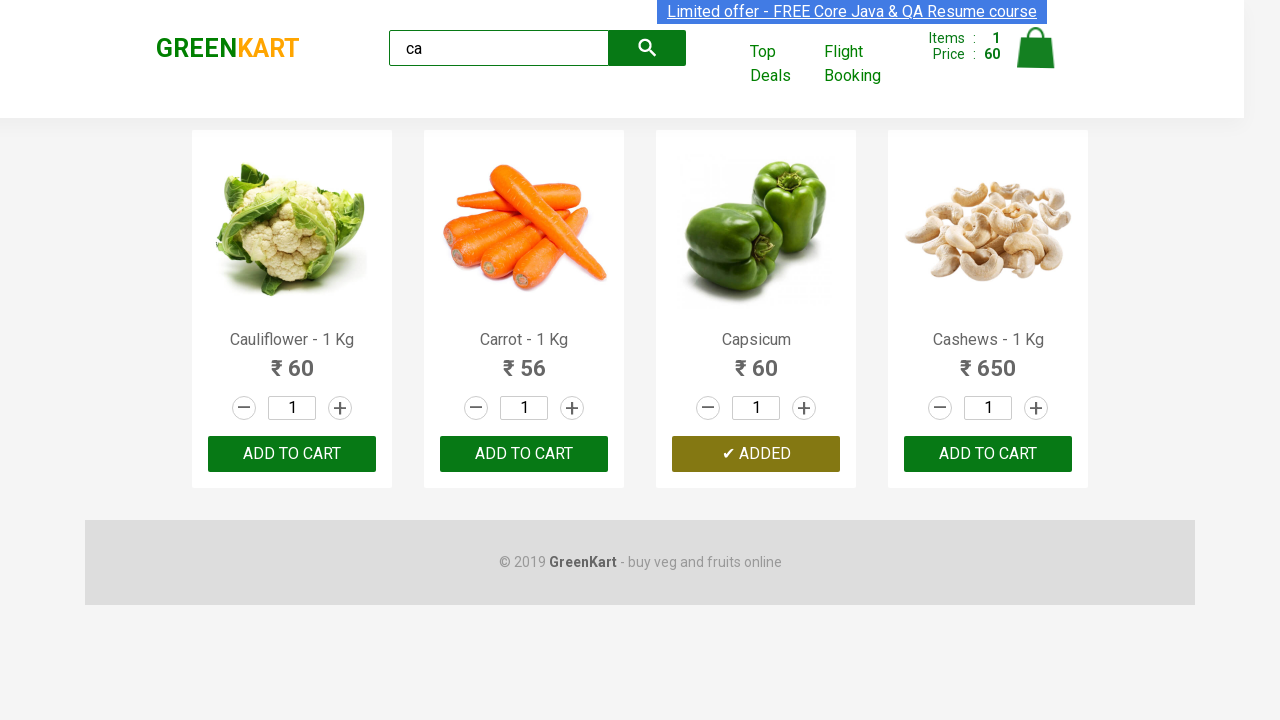

Found and added Cashews product to cart at (988, 454) on .products .product >> nth=3 >> button
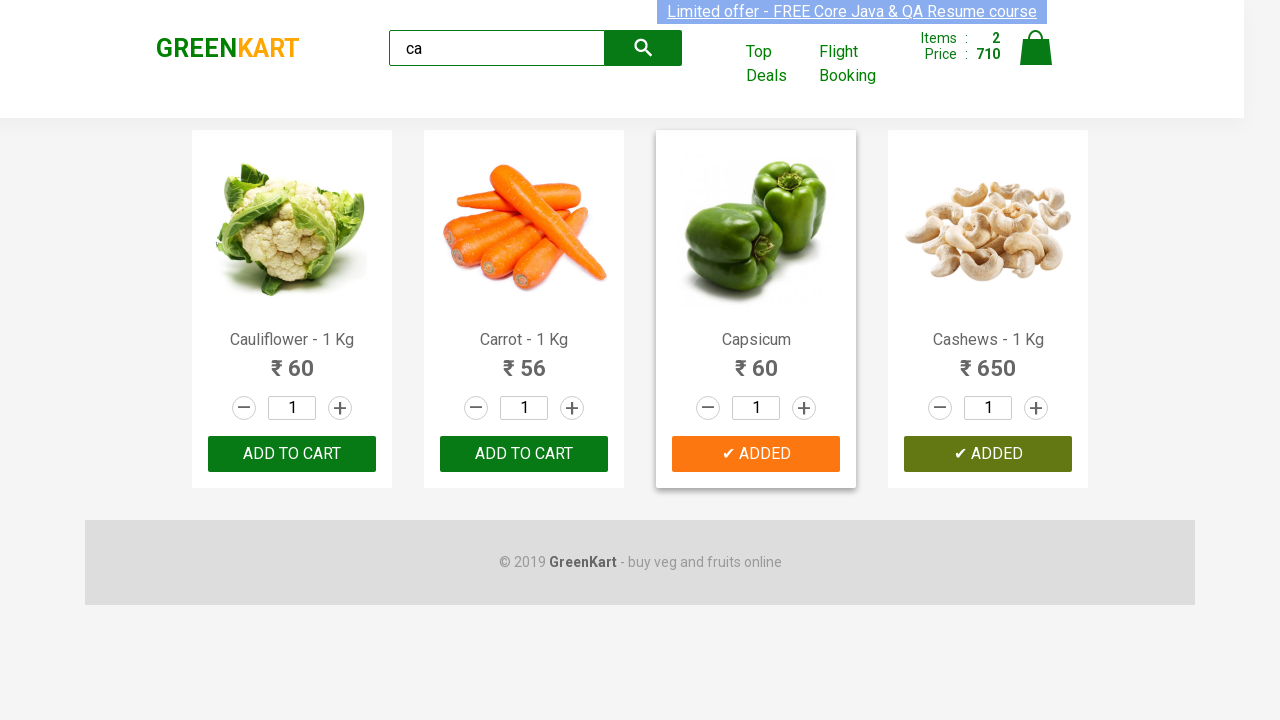

Clicked on cart icon to view cart at (1036, 59) on a.cart-icon
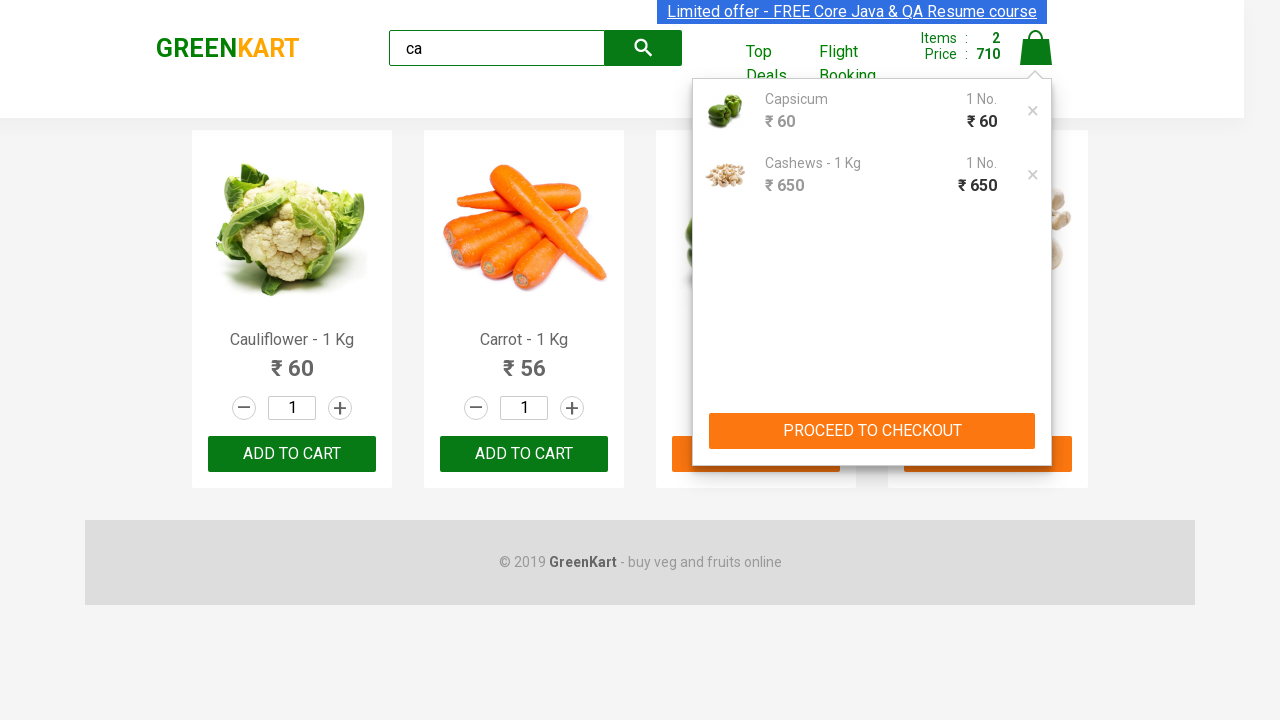

Clicked PROCEED TO CHECKOUT button at (872, 431) on internal:text="PROCEED TO CHECKOUT"i
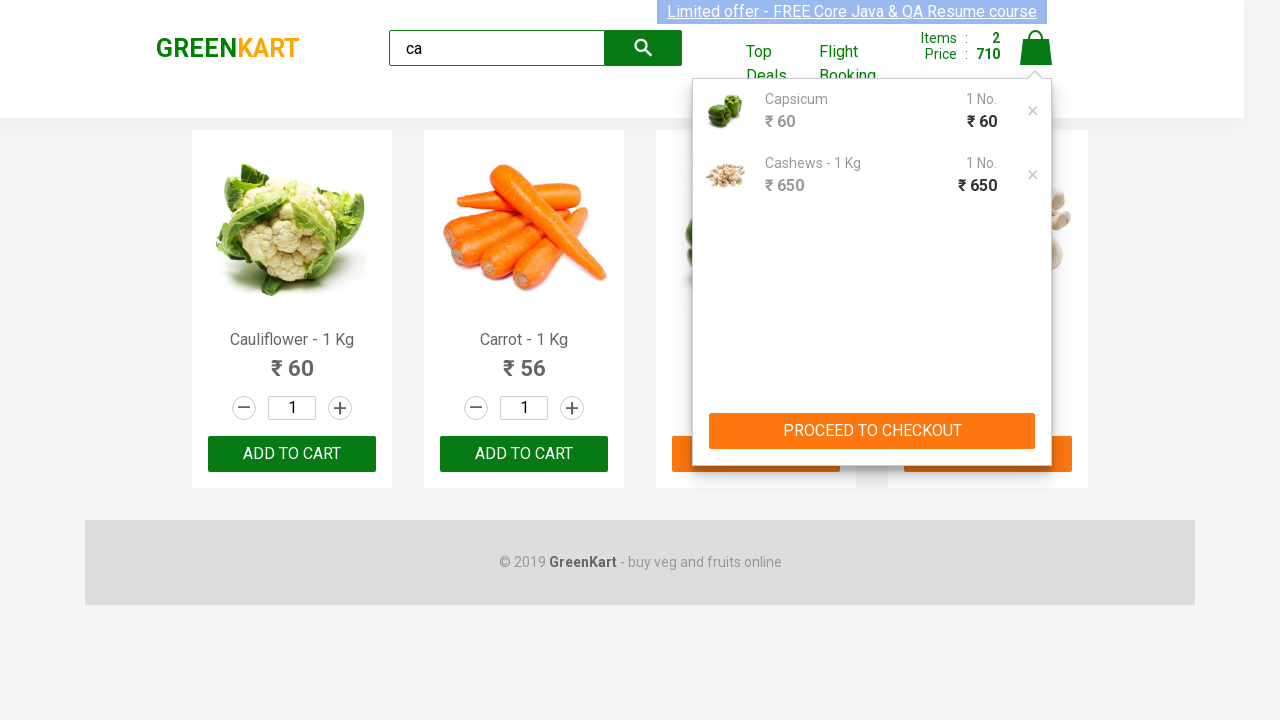

Clicked Place Order button to complete checkout at (1036, 491) on internal:text="Place Order"i
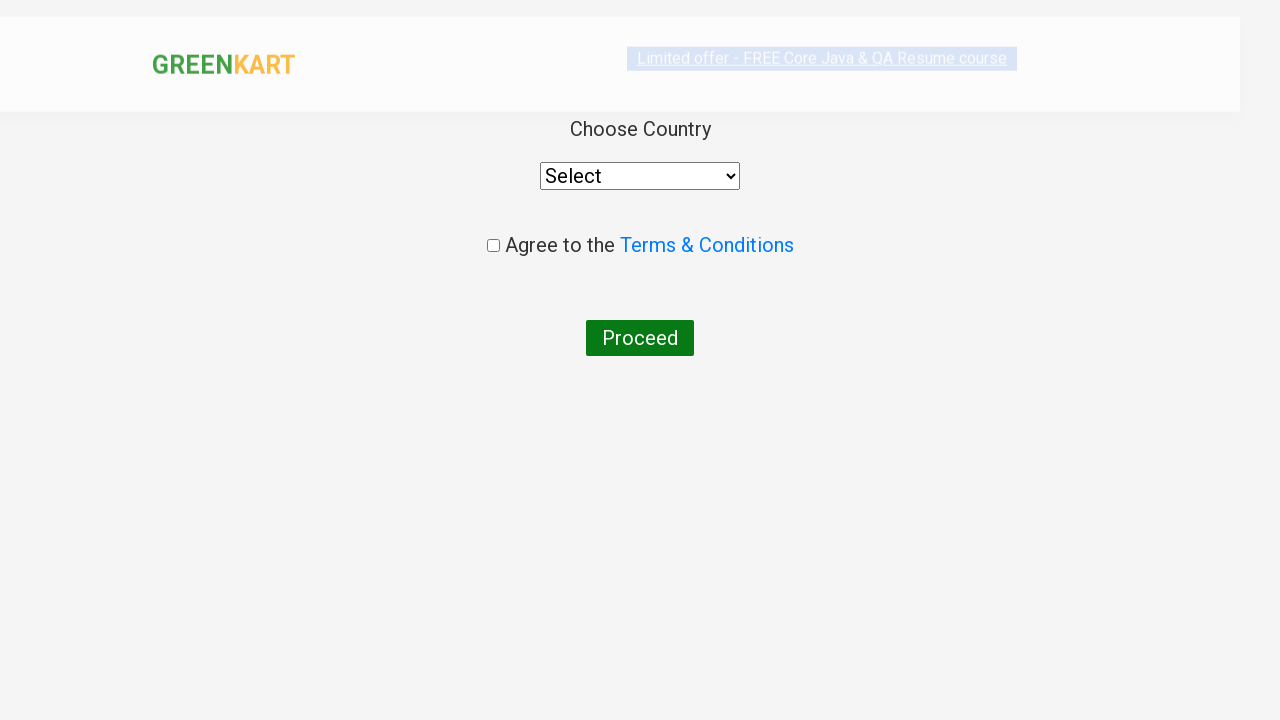

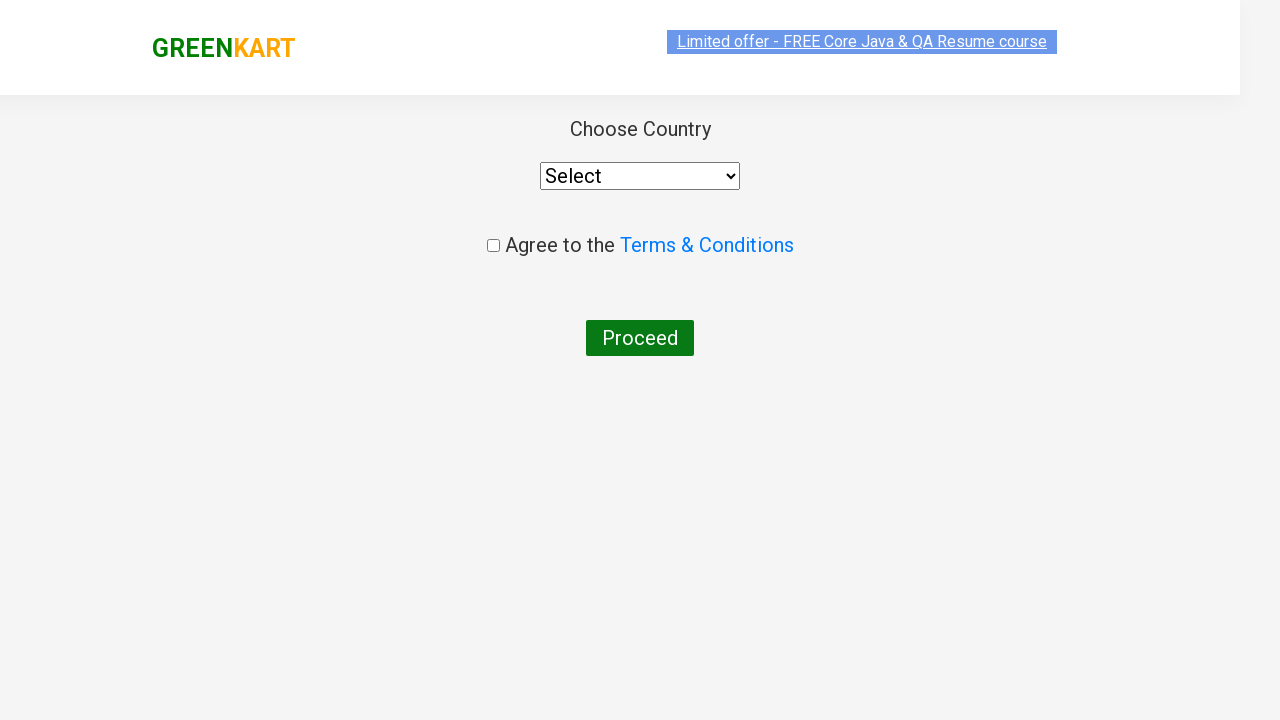